Navigates through multiple websites demonstrating browser navigation methods including refresh, back, and forward functionality

Starting URL: https://itbootcamp.rs/

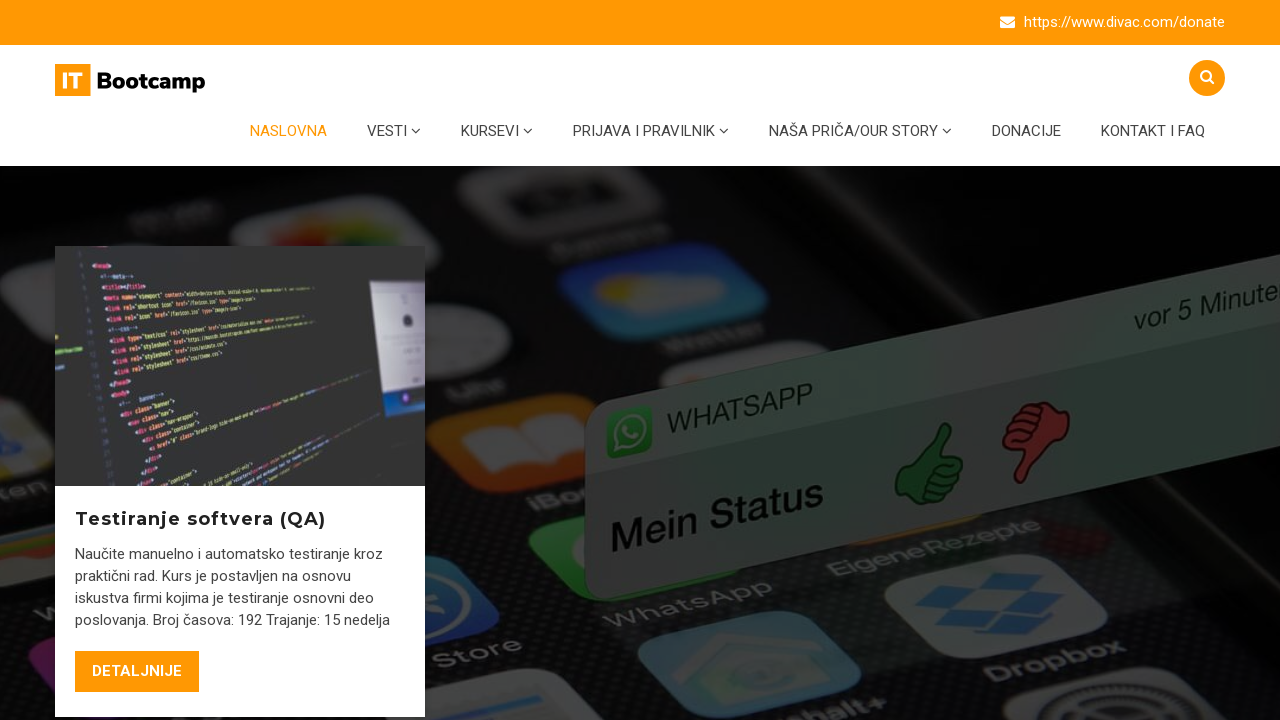

Retrieved page title from https://itbootcamp.rs/
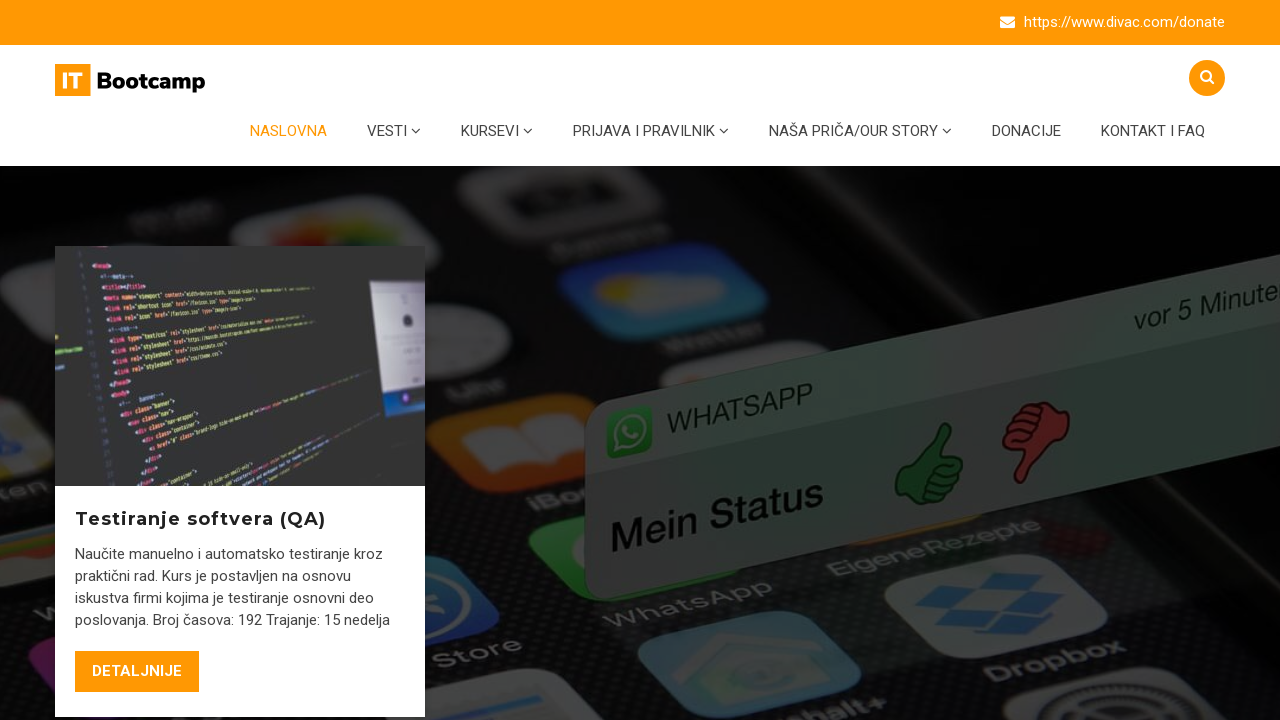

Refreshed the current page
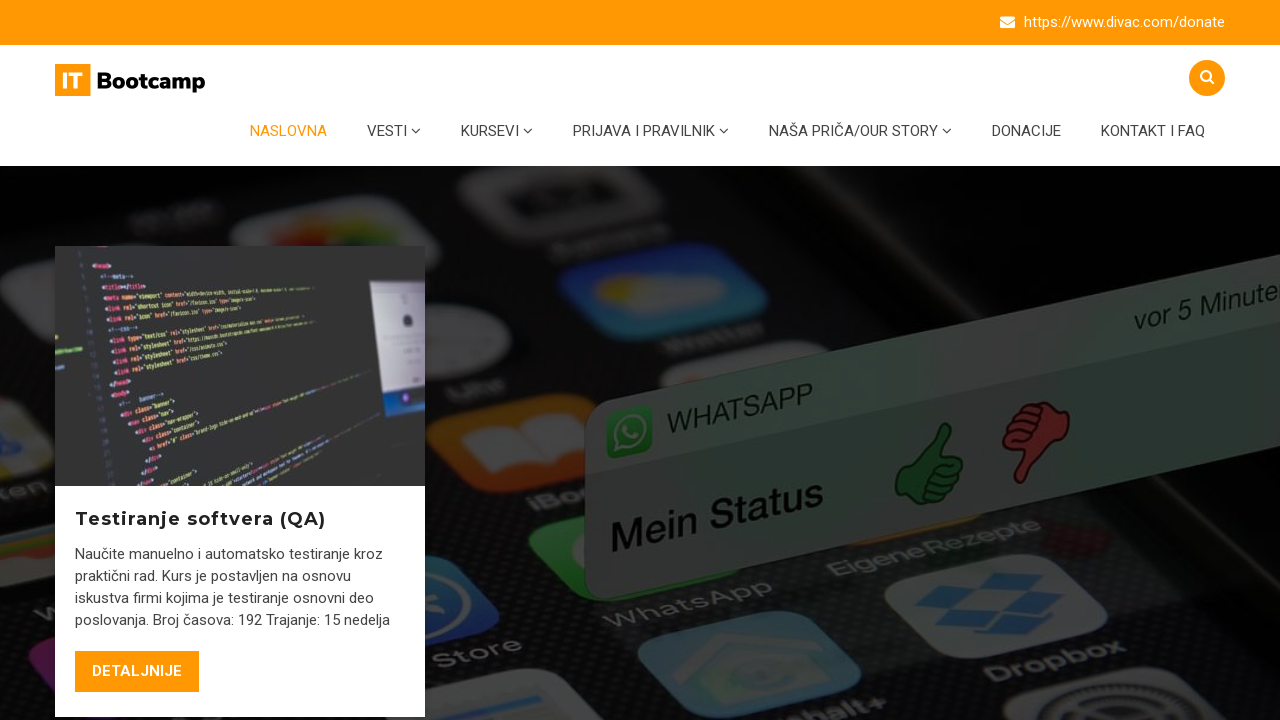

Navigated to https://www.trka.rs/
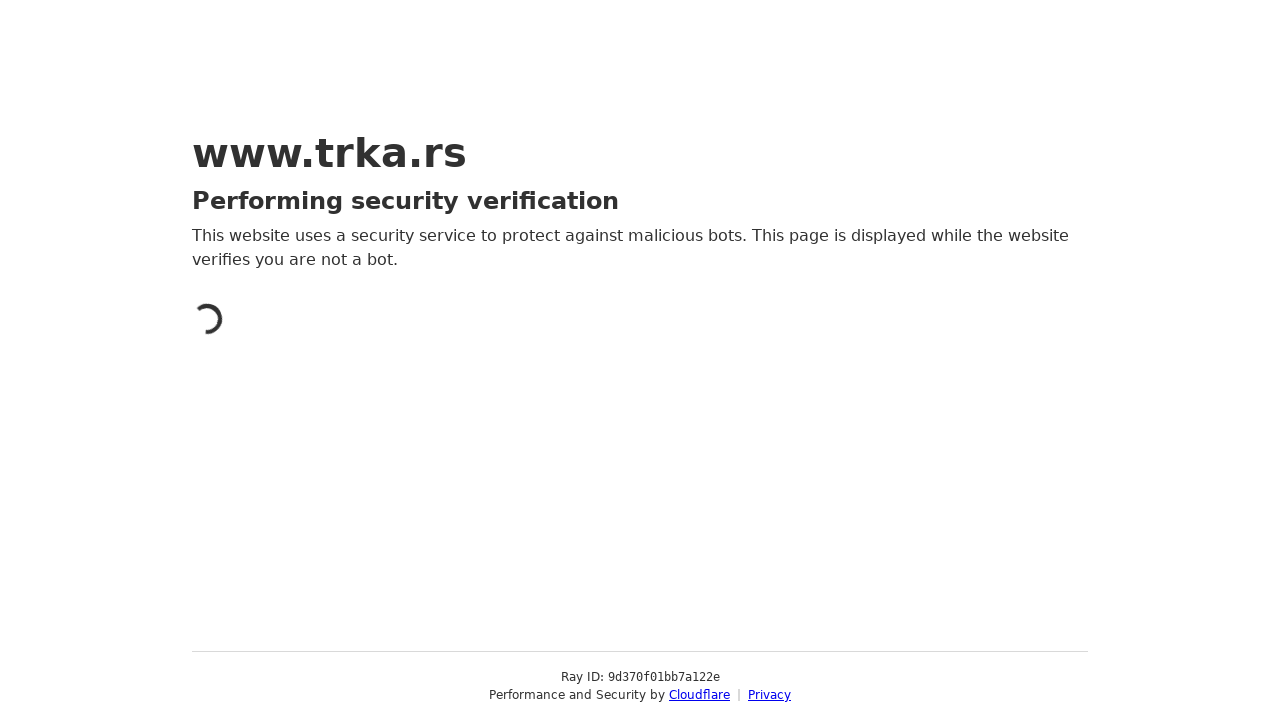

Navigated to https://trkaprijateljstva.rs/
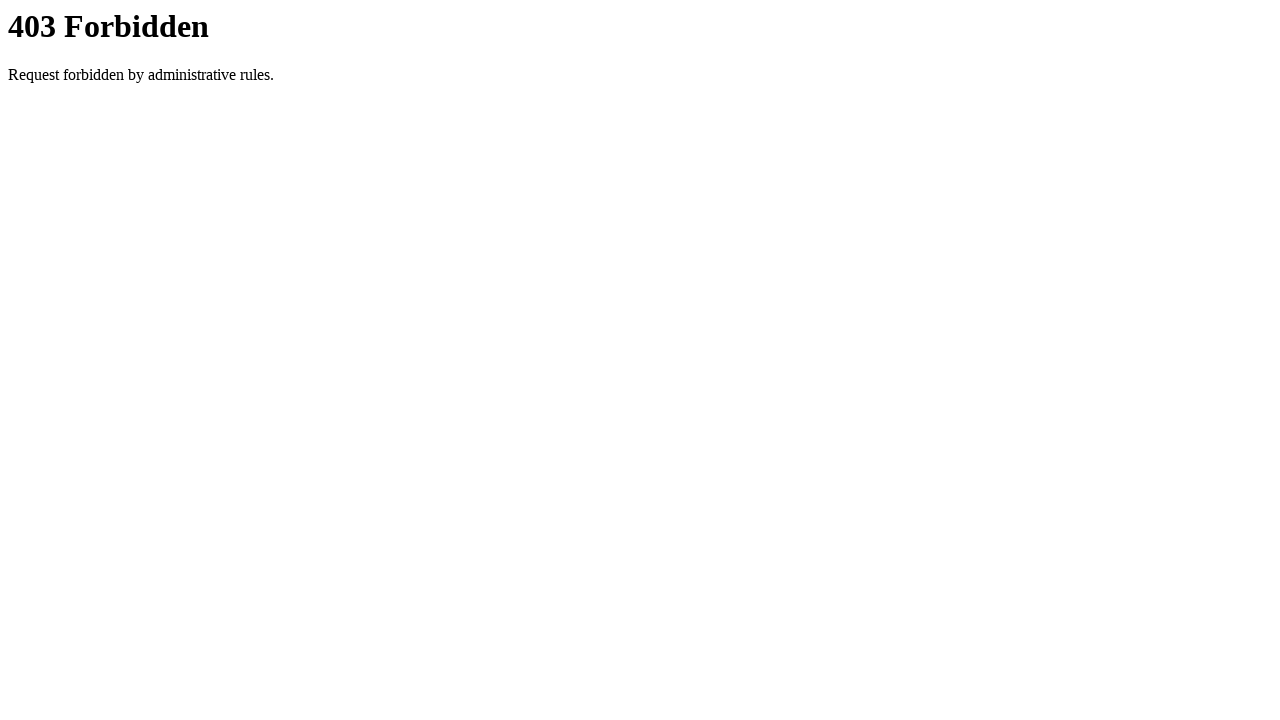

Navigated back to https://www.trka.rs/
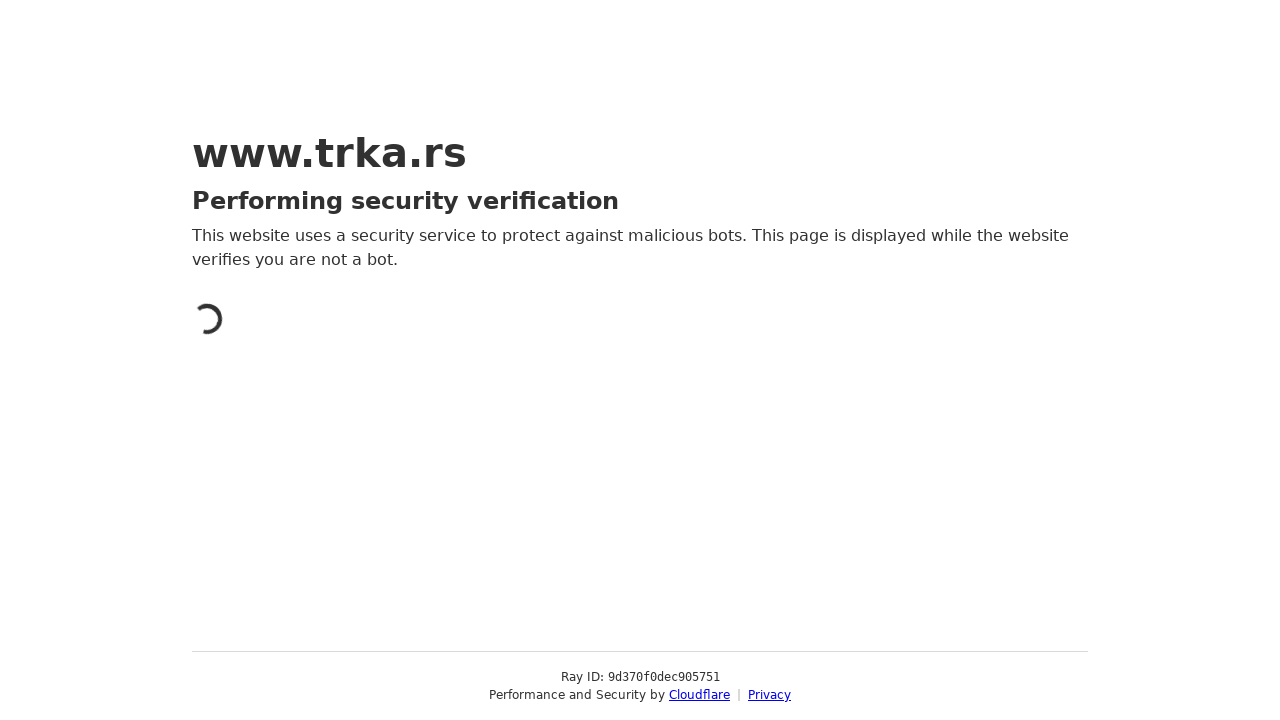

Navigated forward to https://trkaprijateljstva.rs/
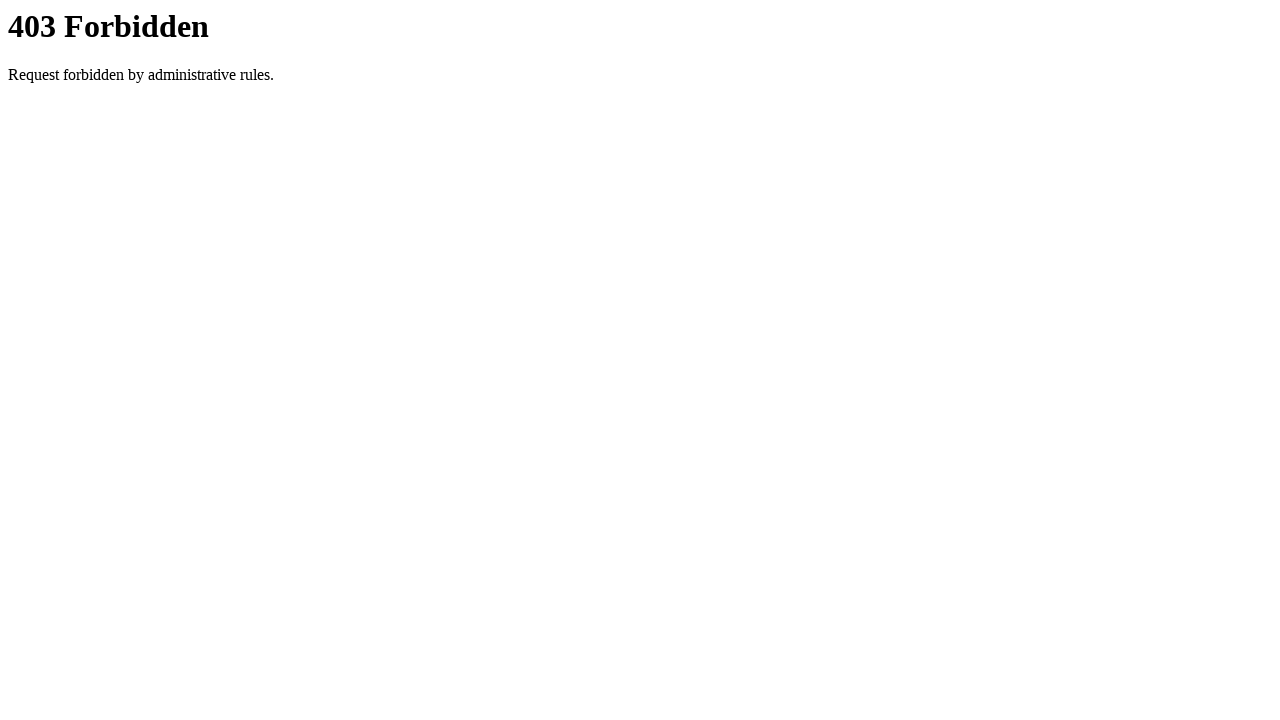

Refreshed the current page again
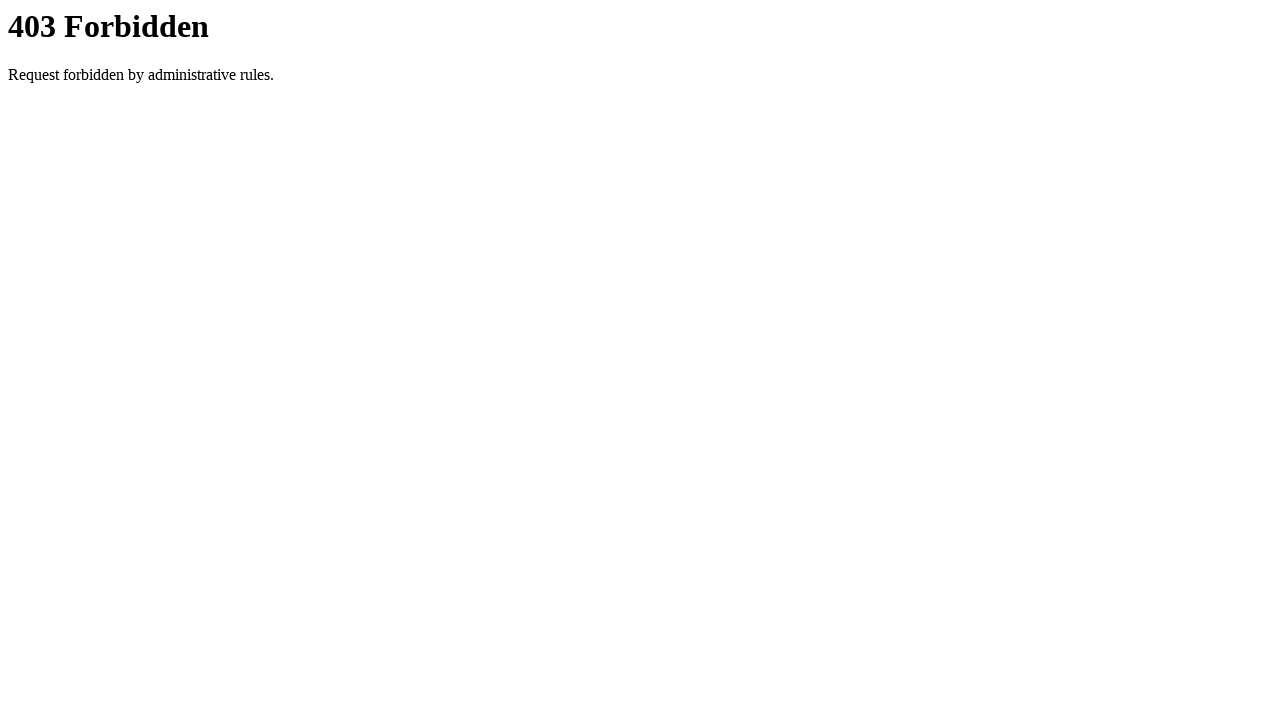

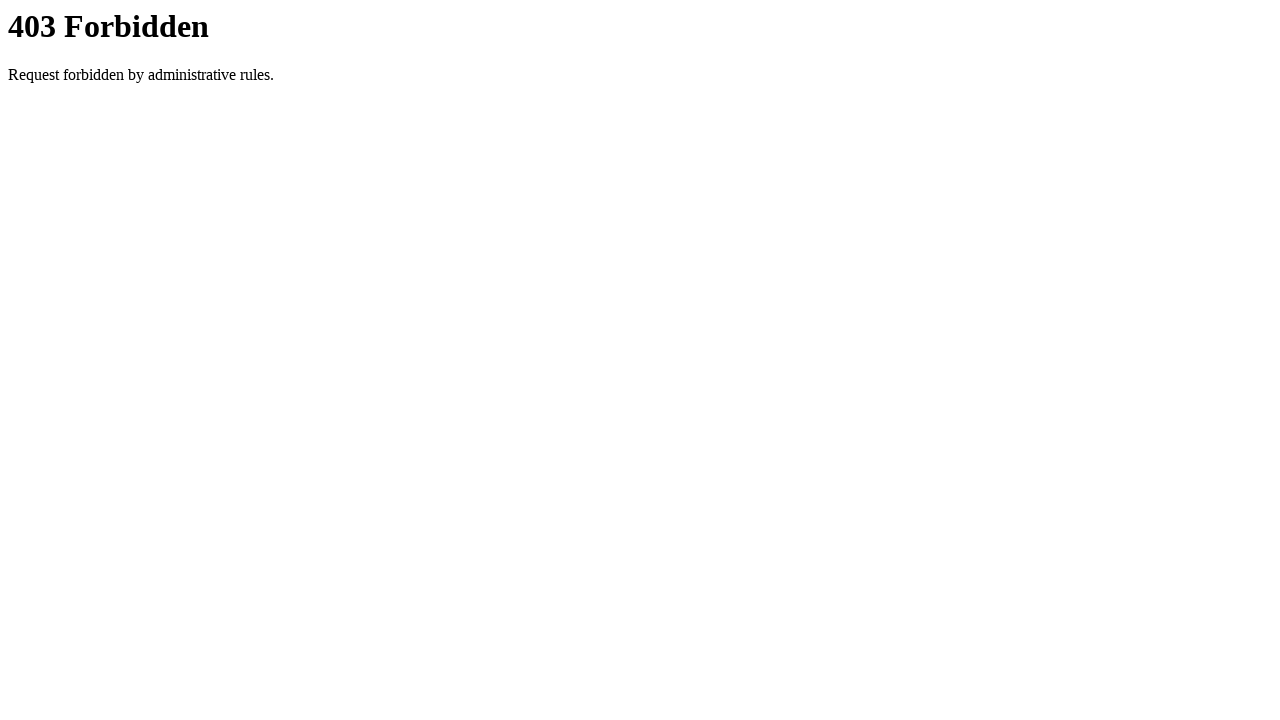